Verifies that the "Log In" button on the NextBaseCRM login page displays the expected text "Log In" by checking the value attribute of the submit button.

Starting URL: https://login1.nextbasecrm.com/

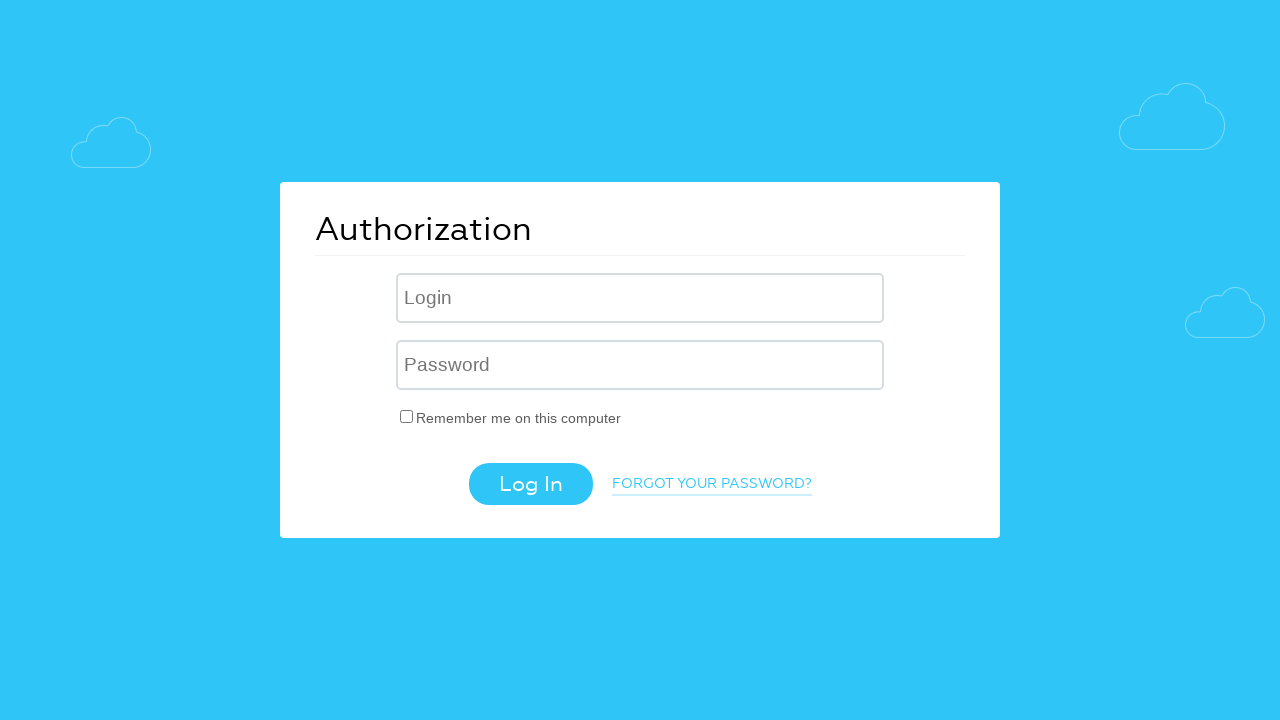

Located Log In button using CSS selector input[value='Log In']
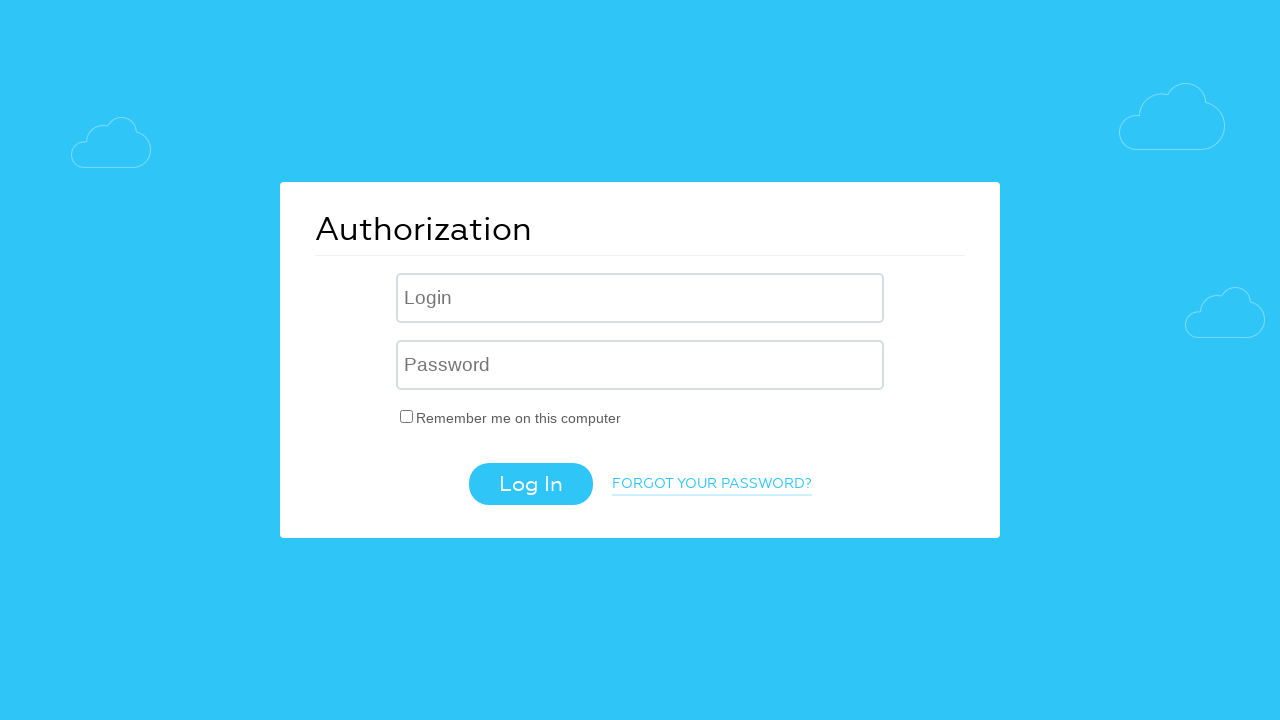

Log In button is now visible
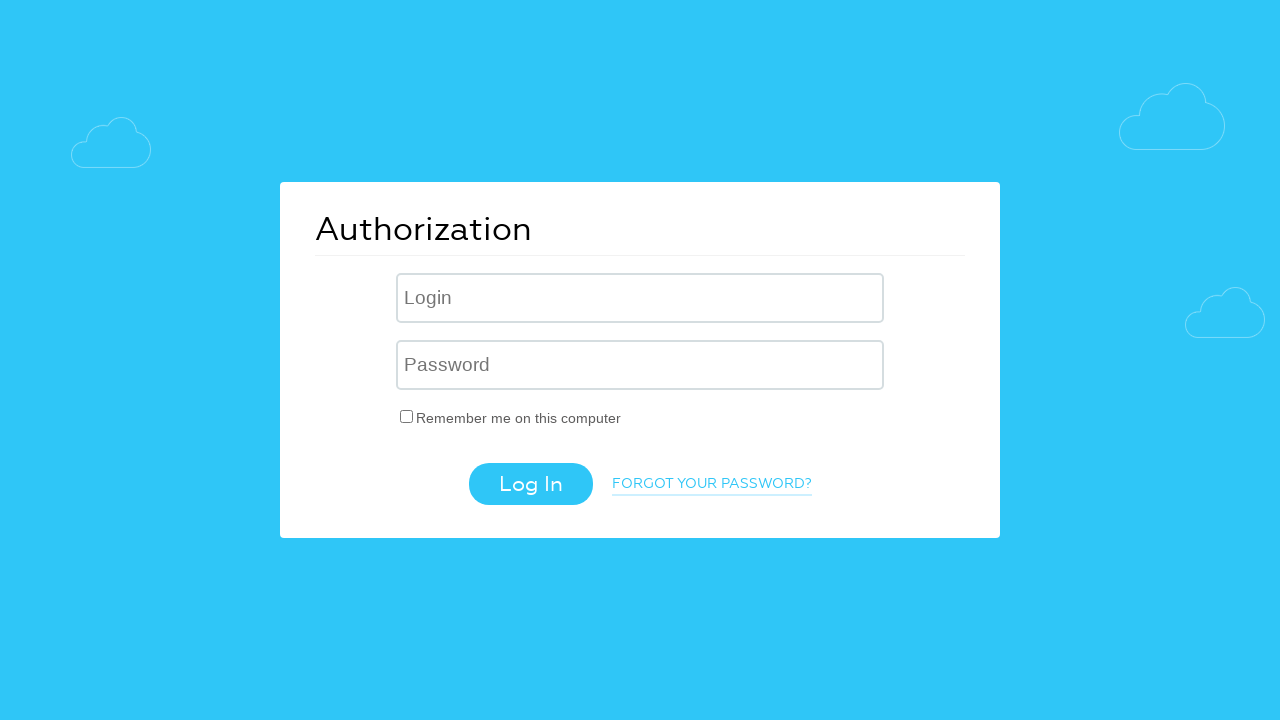

Retrieved value attribute from Log In button
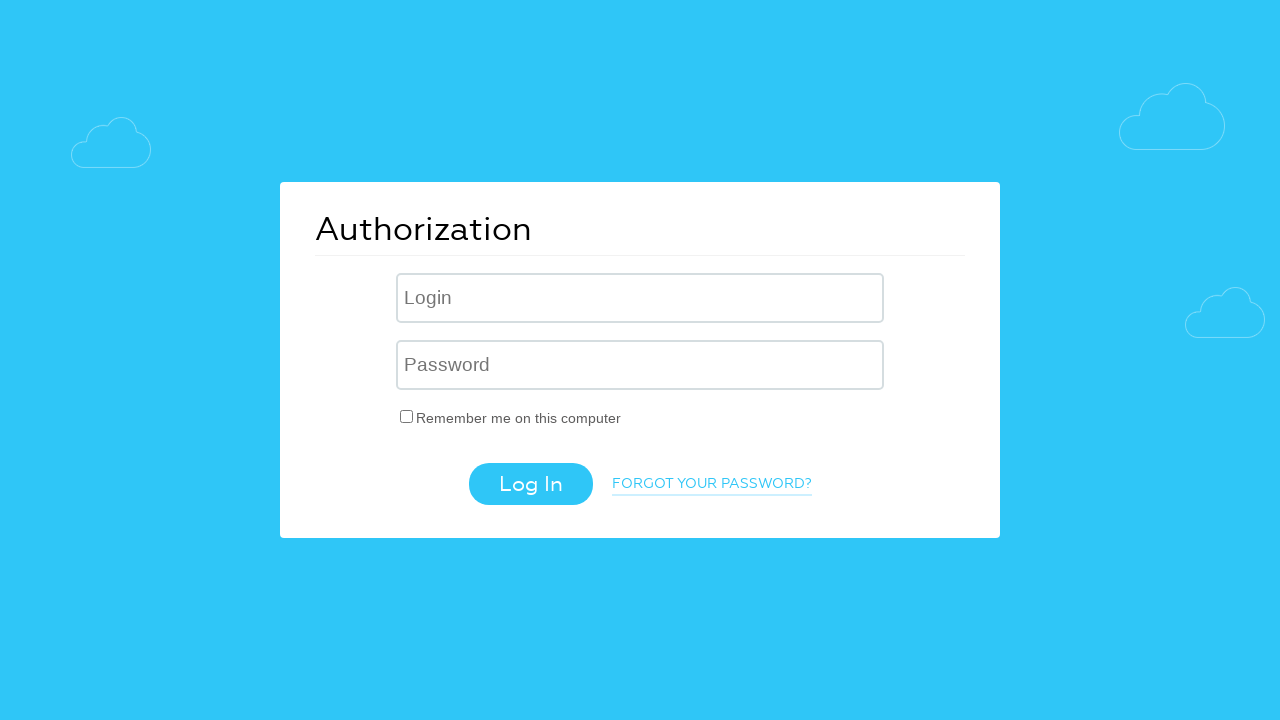

Set expected button text to 'Log In'
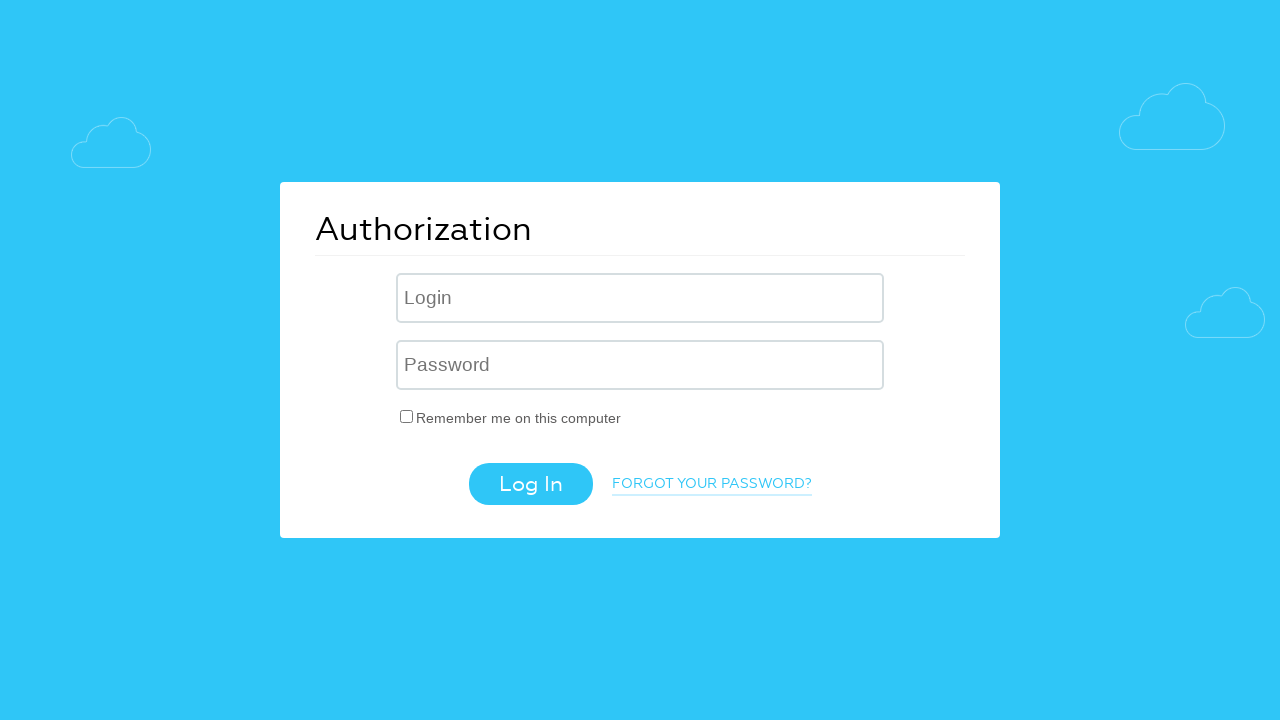

Assertion passed: button text matches expected value 'Log In'
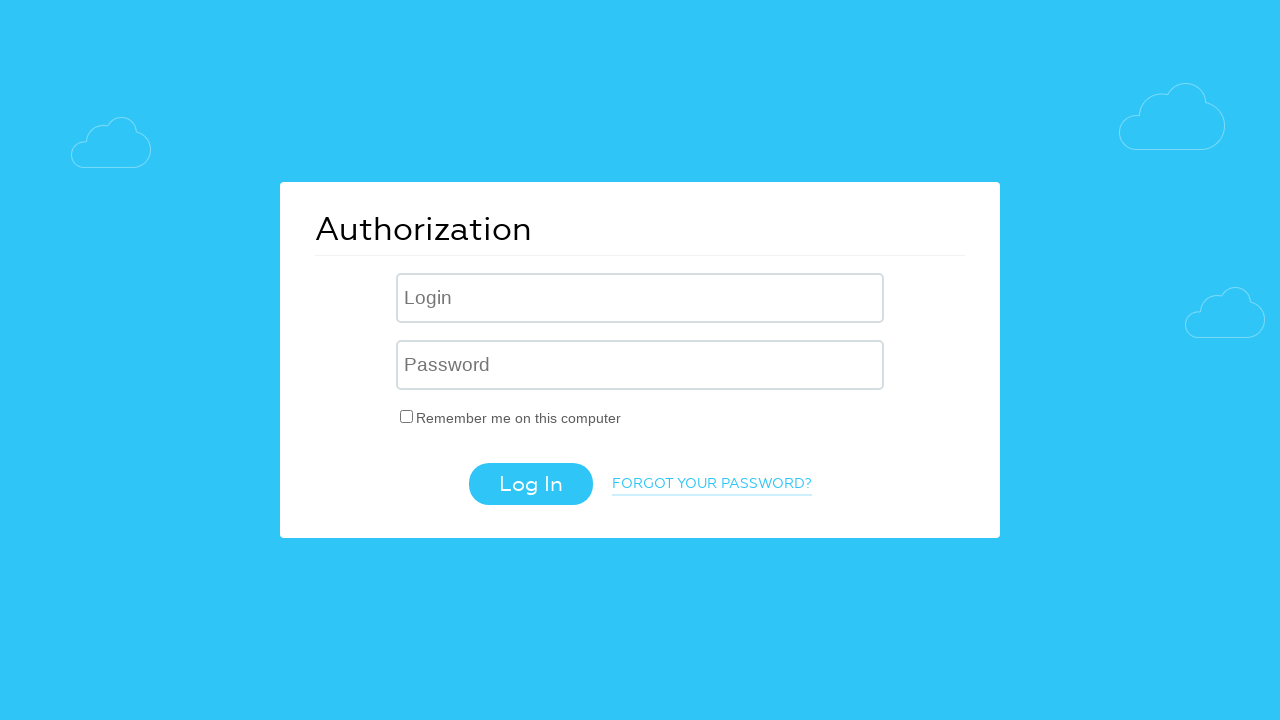

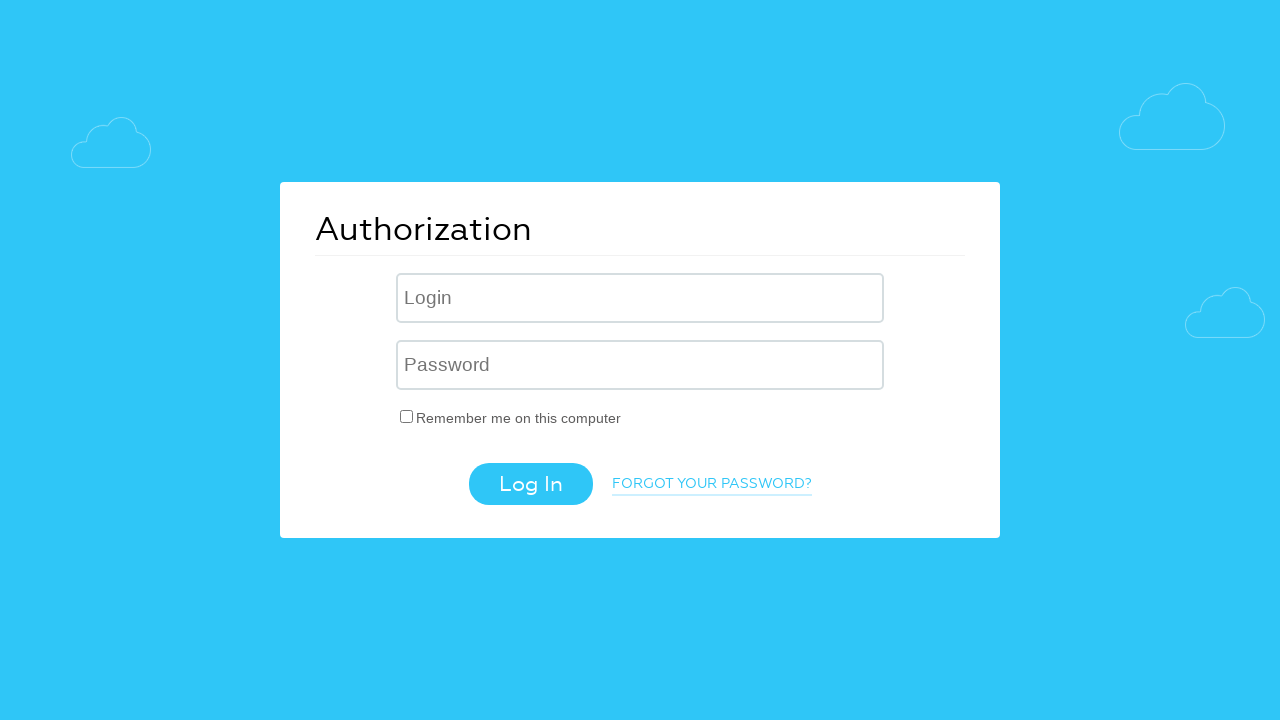